Tests the form page elements and verifies form structure is present.

Starting URL: https://demoqa.com/automation-practice-form

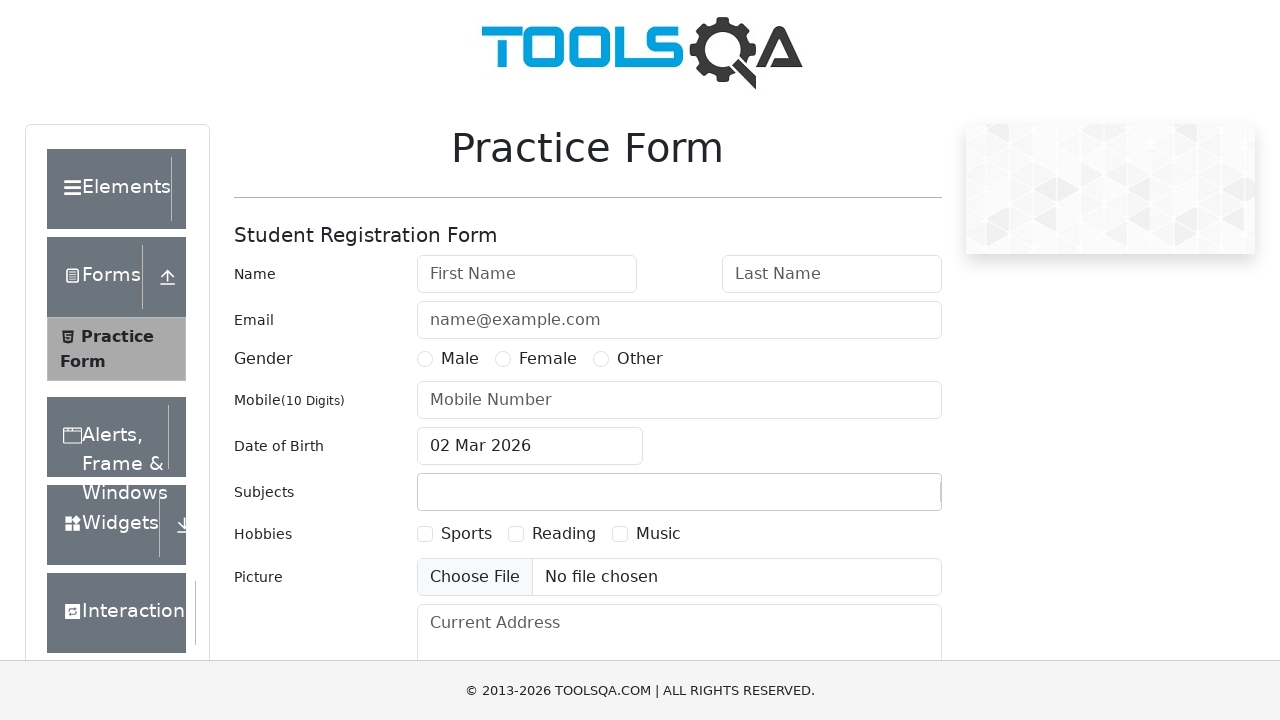

Waited for user form element to load on automation practice form page
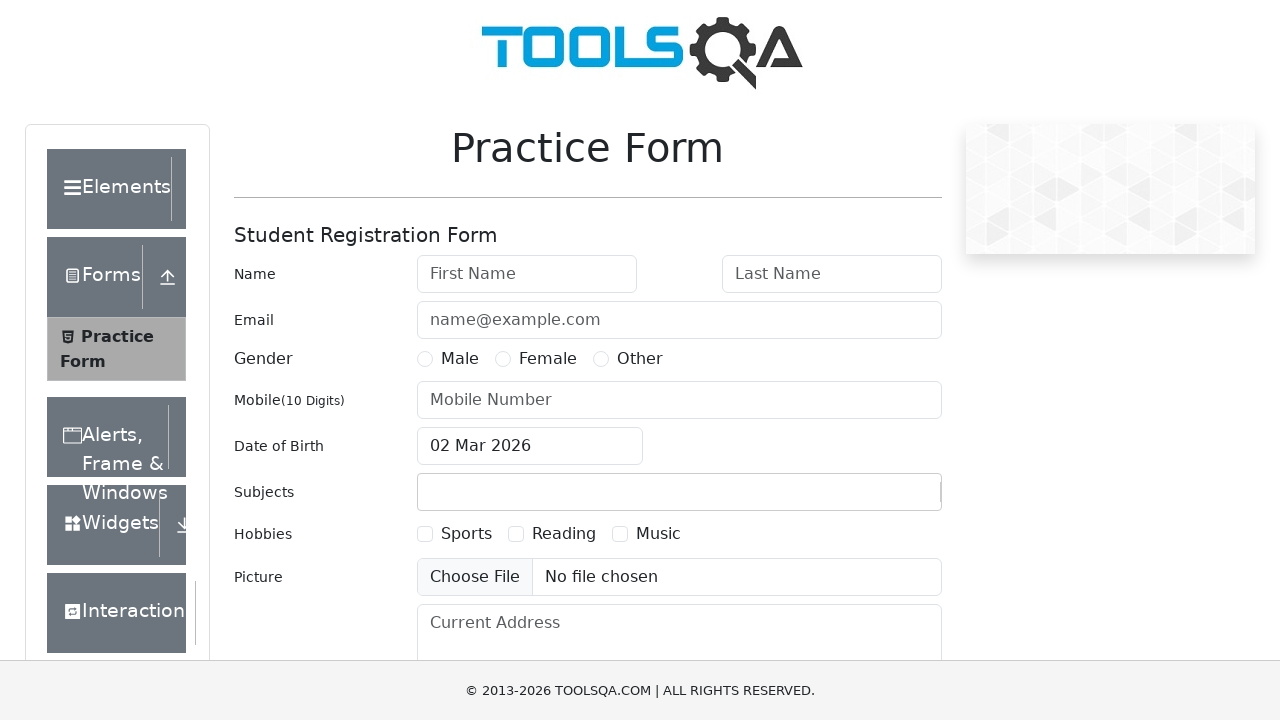

Verified upload picture field exists in form
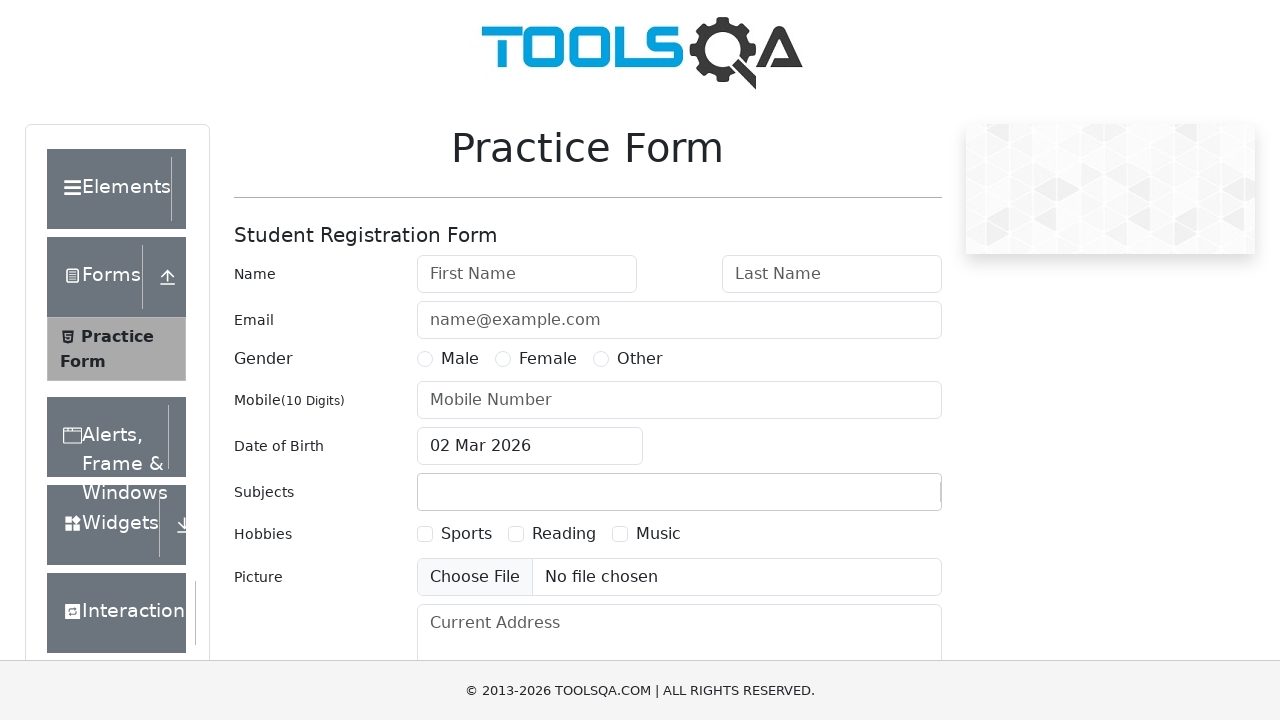

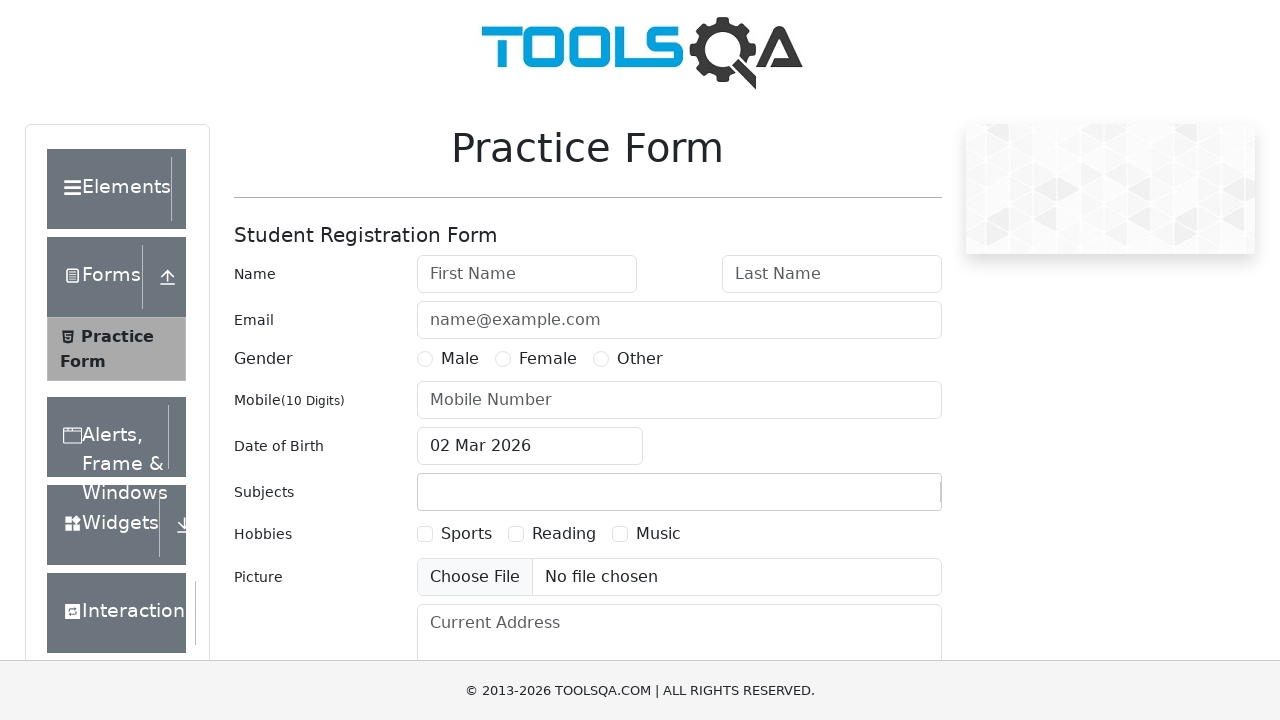